Tests clicking a button with a dynamic ID that changes on each page load

Starting URL: http://uitestingplayground.com/

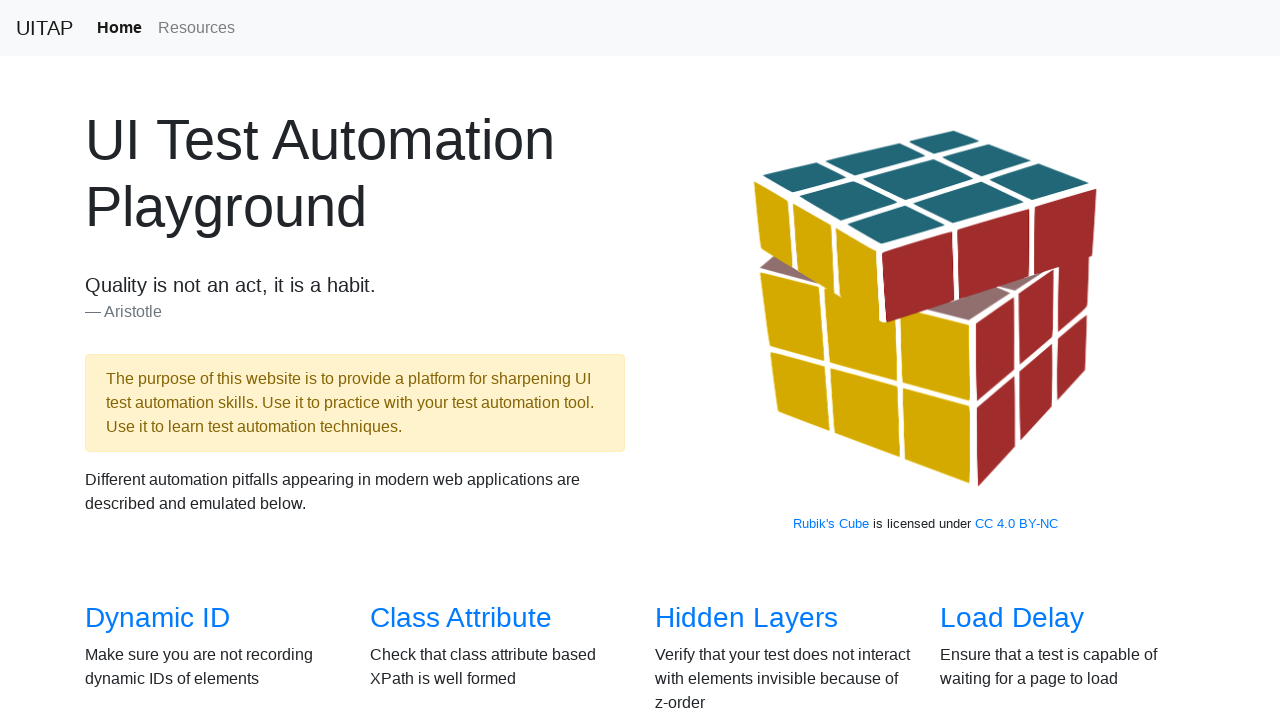

Clicked on 'Dynamic ID' link to navigate to the test page at (158, 618) on internal:role=link[name="Dynamic ID"i]
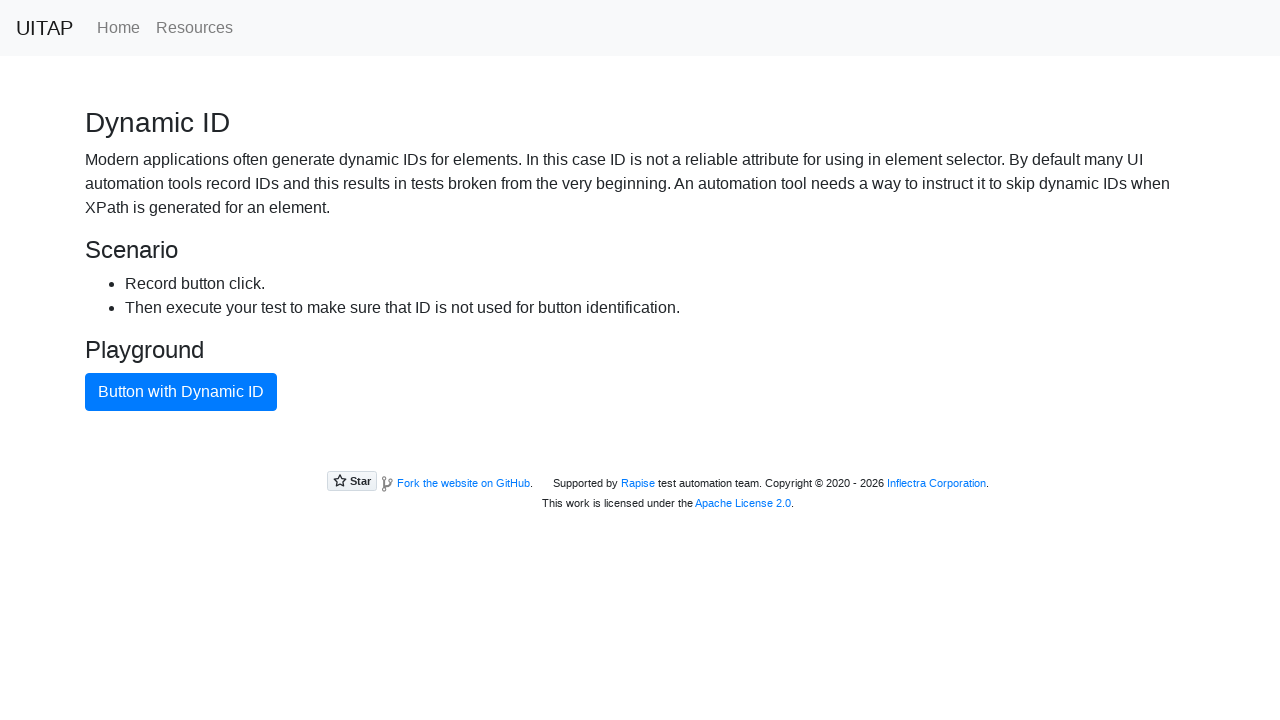

Clicked button with dynamic ID at (181, 392) on internal:role=button[name="Button with Dynamic ID"i]
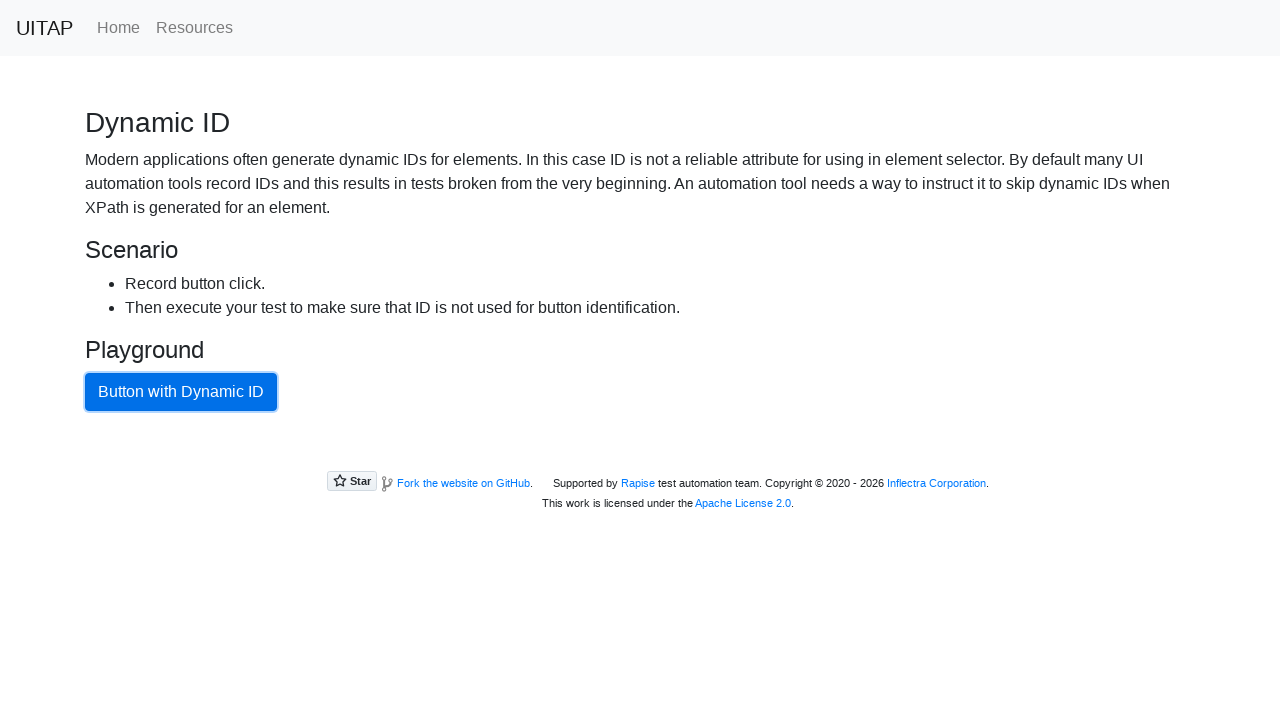

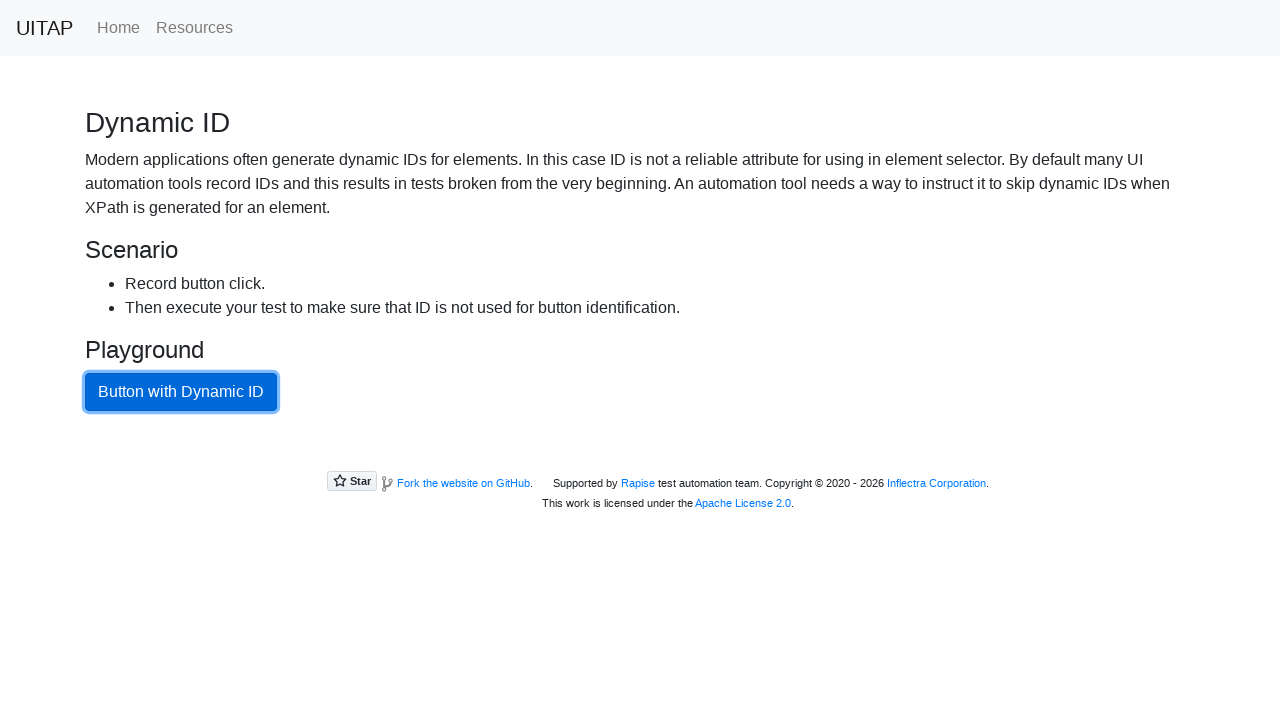